Tests successive scrollIntoView calls on the same element to verify consistent scrolling behavior

Starting URL: http://guinea-pig.webdriver.io

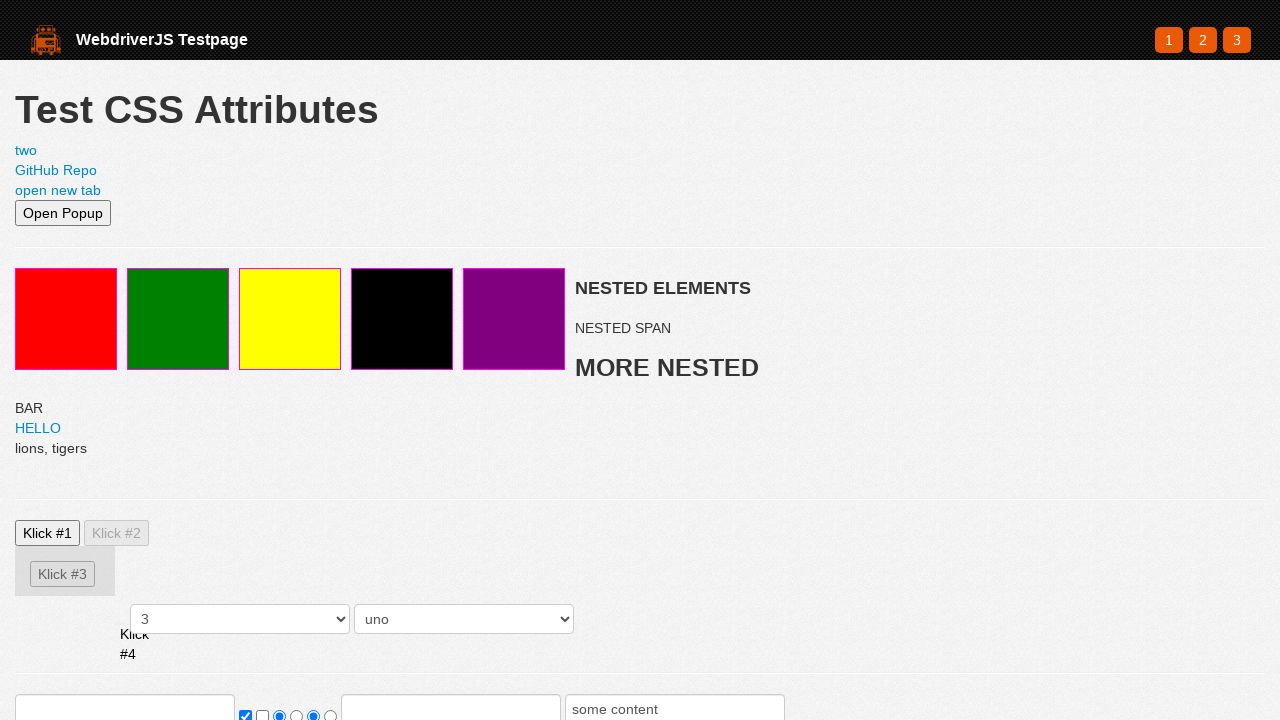

Set viewport size to 500x500
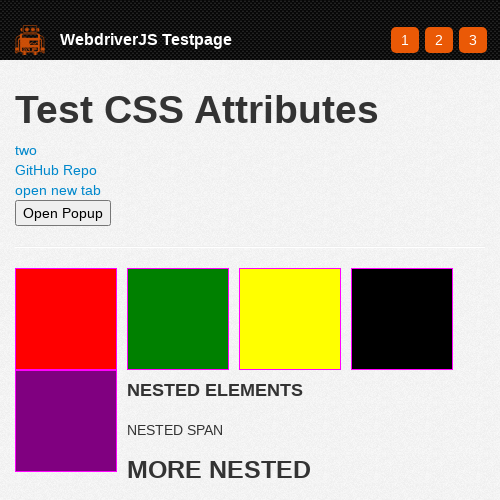

Located search input element
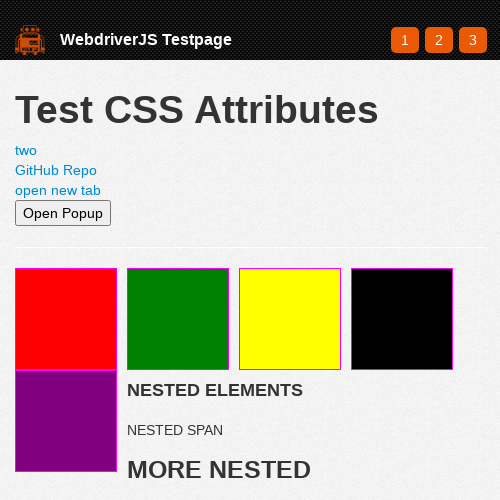

First scrollIntoView call on search input
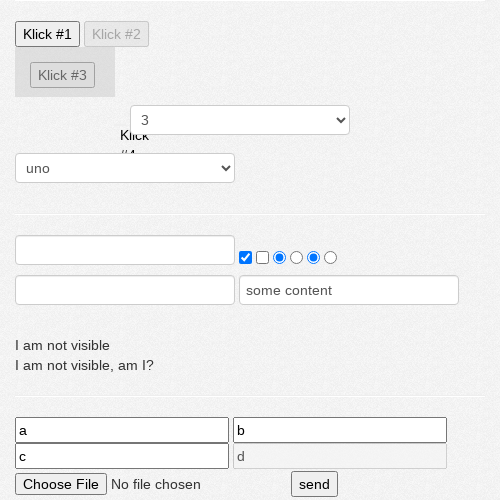

Captured first scroll position
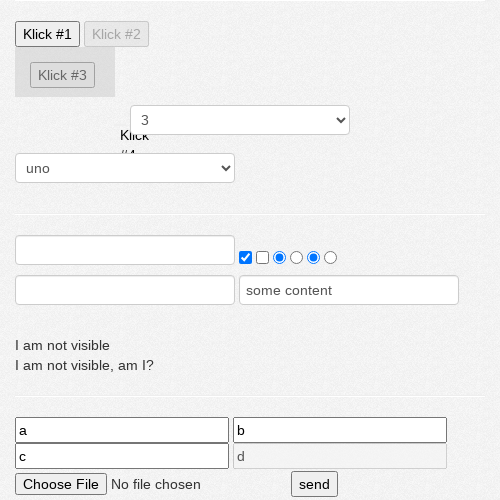

Second successive scrollIntoView call on search input
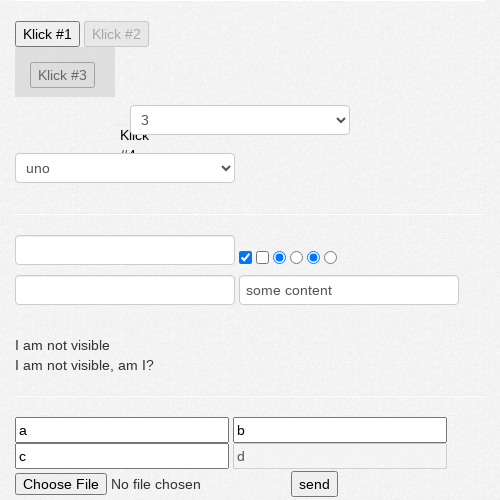

Captured second scroll position to verify consistent scrolling behavior
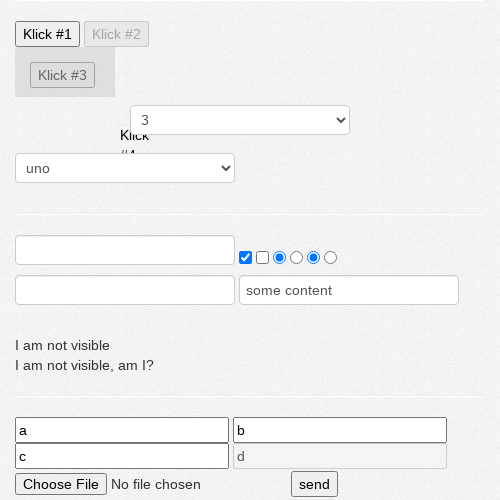

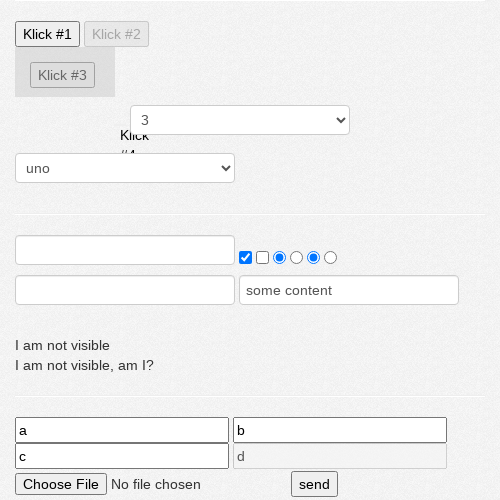